Tests AJAX functionality by clicking a button and waiting for dynamically loaded content ("HELLO!" and "I'm late!") to appear on the page

Starting URL: https://v1.training-support.net/selenium/ajax

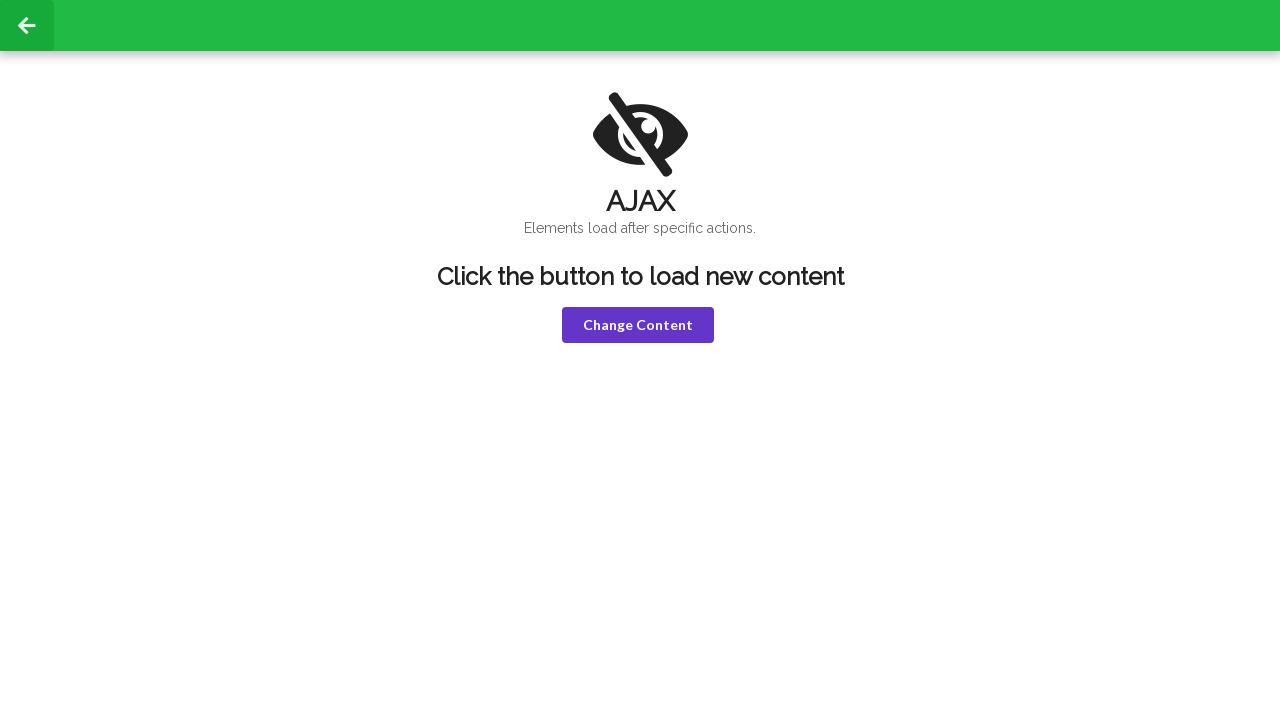

Clicked the 'Change Content' button to trigger AJAX request at (638, 325) on button.violet
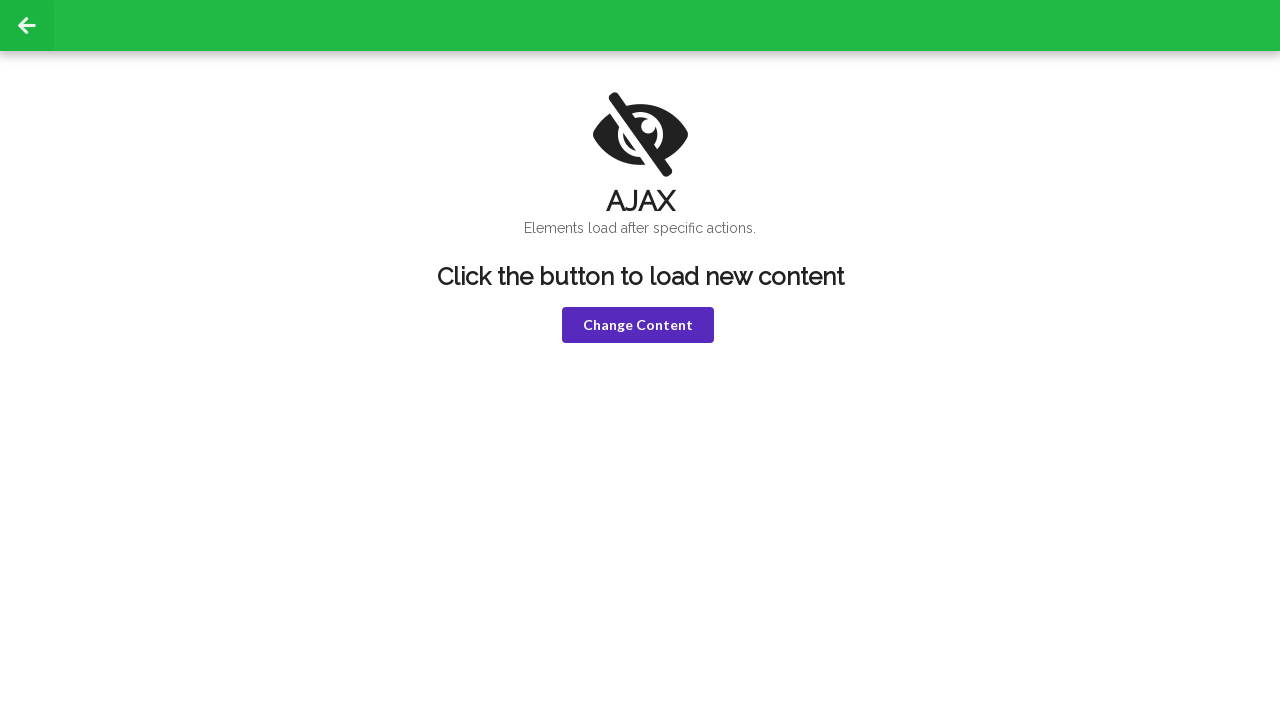

Waited for dynamically loaded 'HELLO!' text to appear in h1
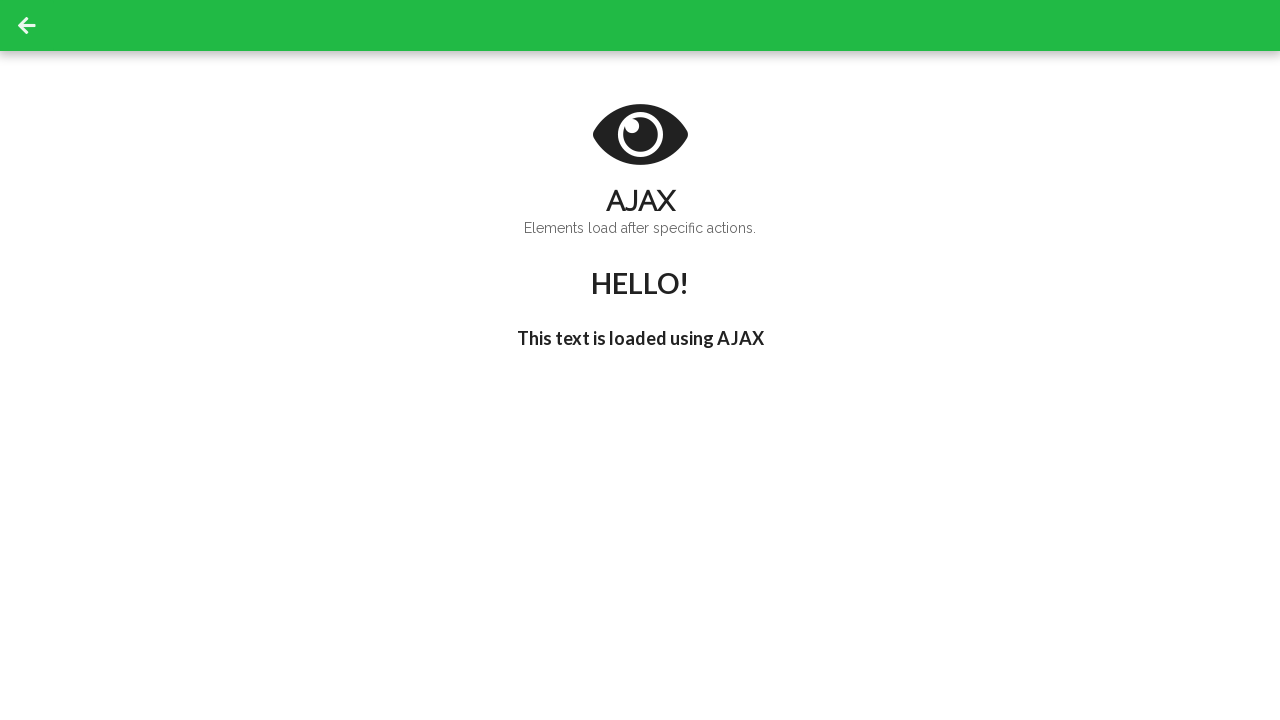

Waited for dynamically loaded "I'm late!" text to appear in h3
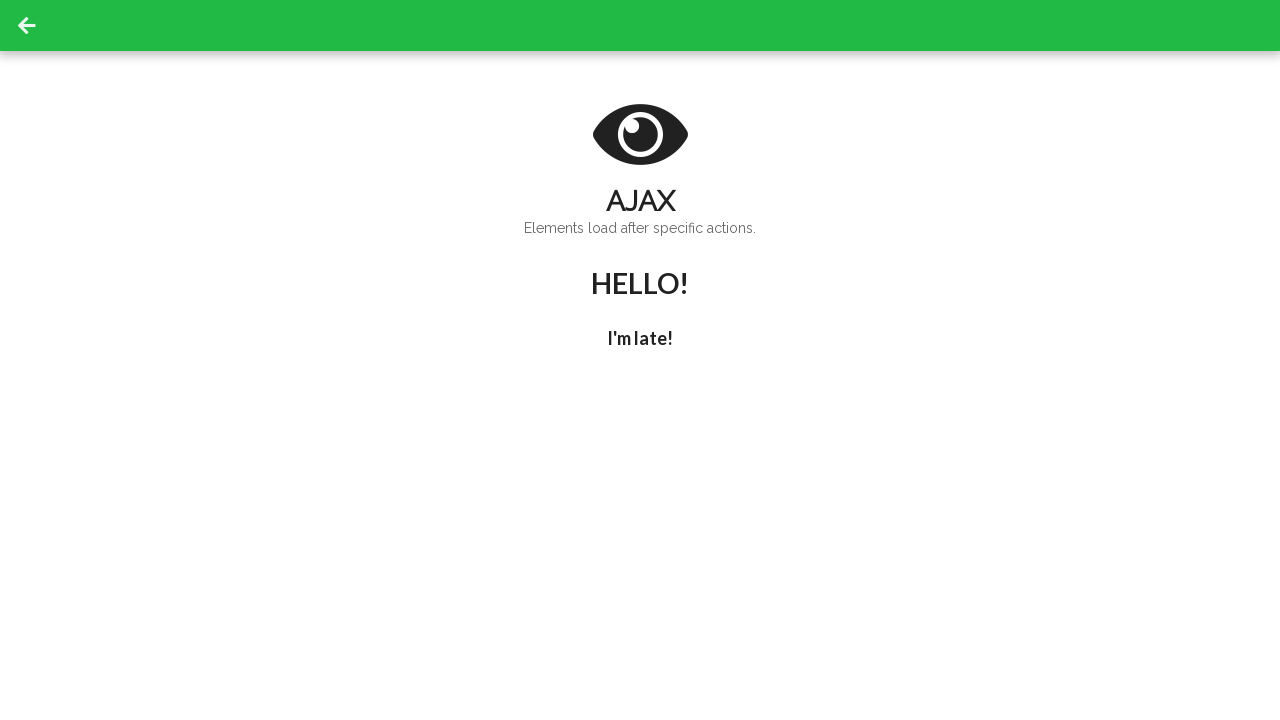

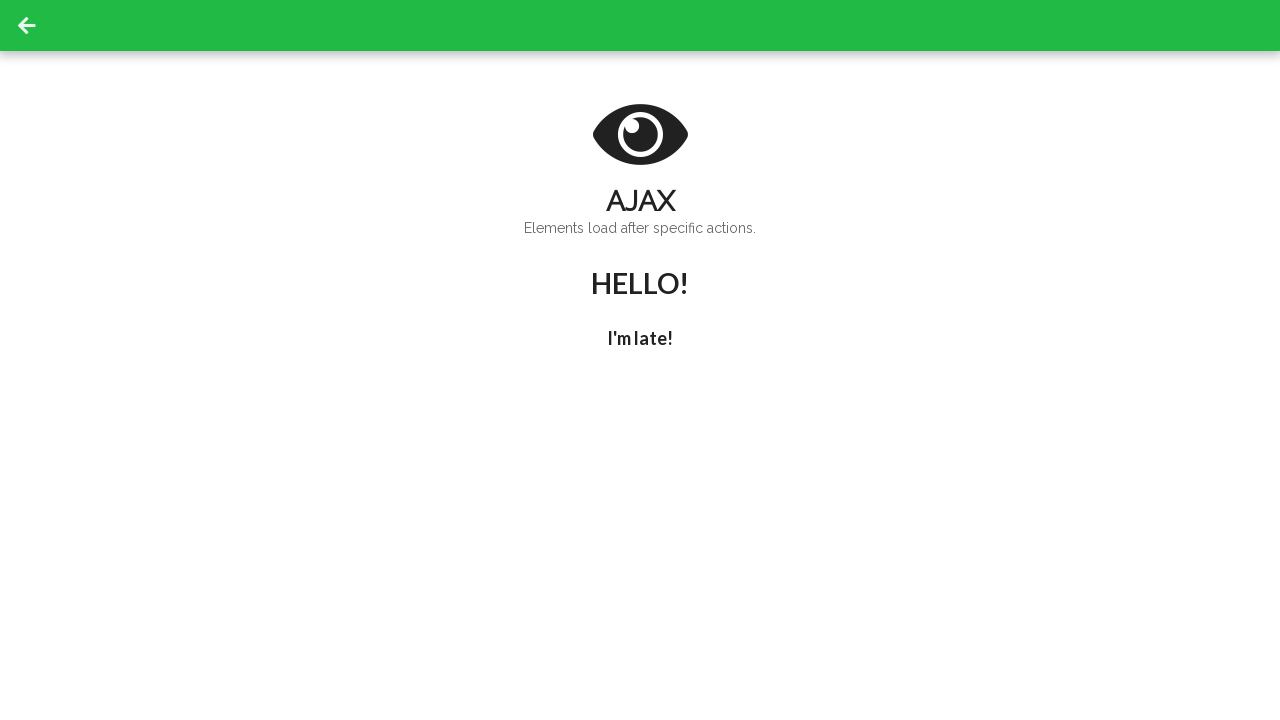